Tests the search functionality on the TJMG (Tribunal de Justiça de Minas Gerais) portal by selecting search type and region from dropdowns, entering a person's name, and submitting the search form.

Starting URL: http://www.tjmg.jus.br/portal-tjmg/

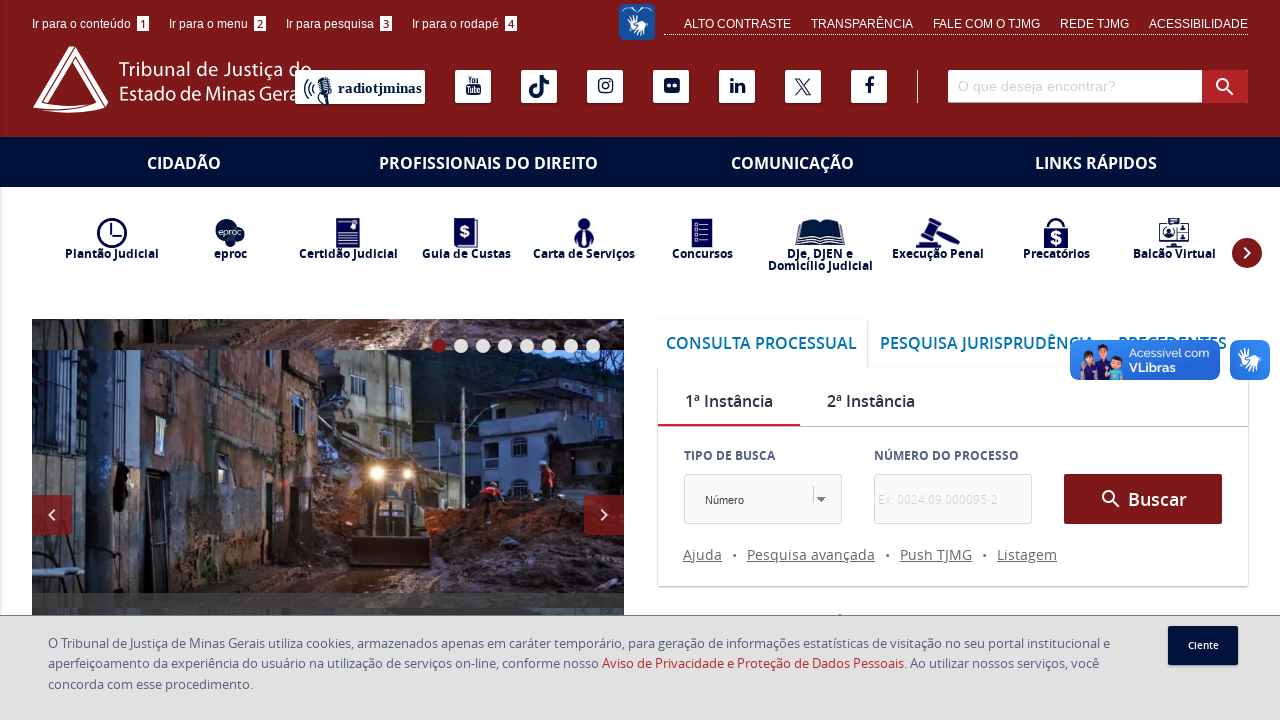

Selected search type from dropdown (index 2) on select[name='tipoPesquisa']
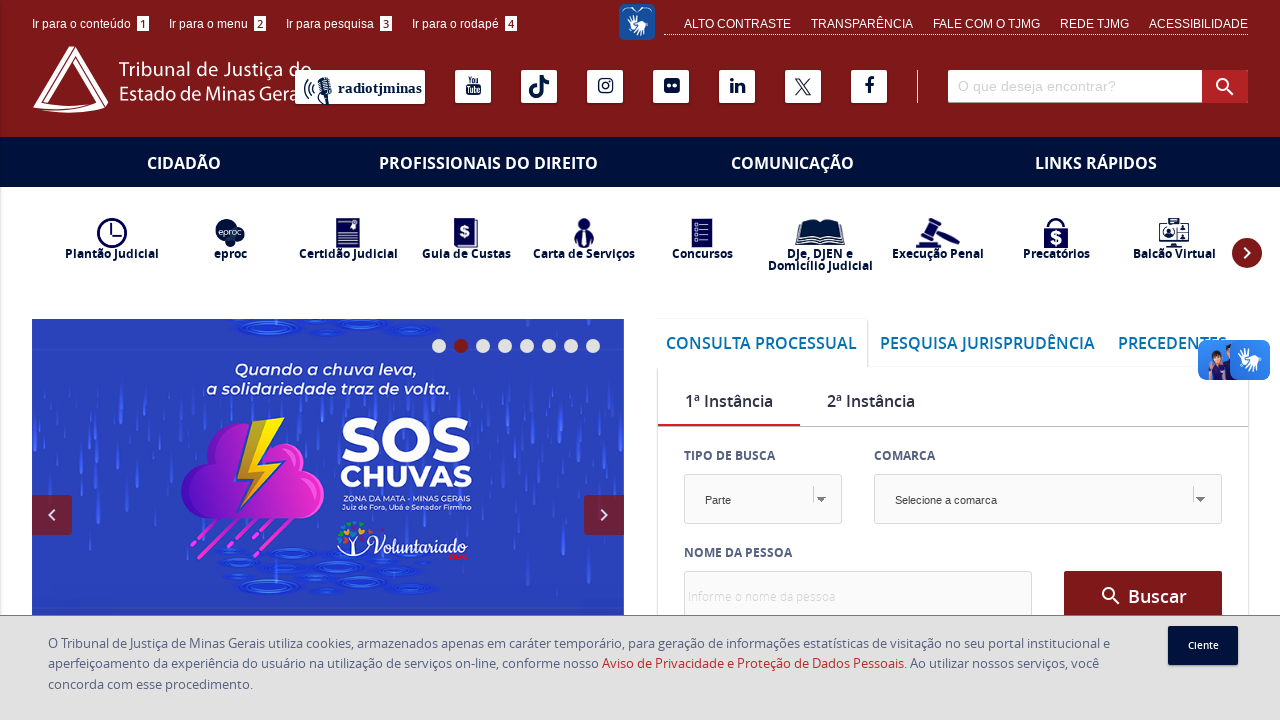

Selected region/comarca from dropdown (index 26) on select[name='comrCodigo']
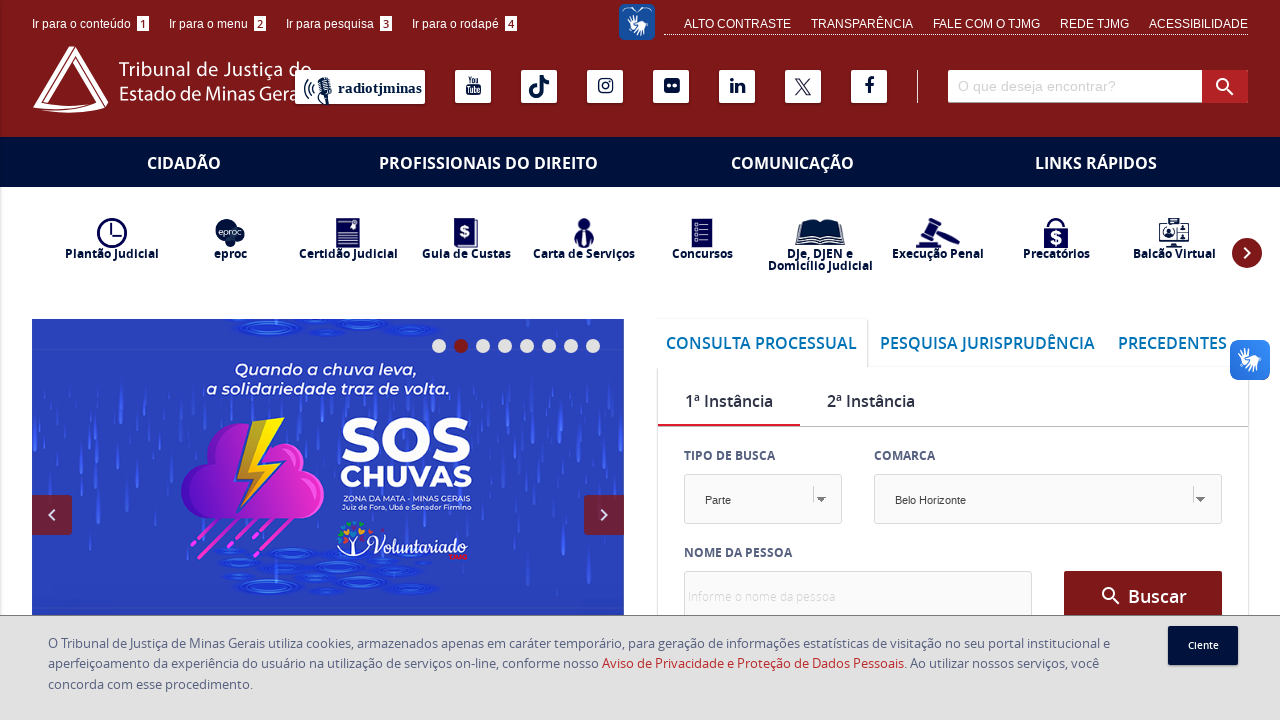

Filled person's name field with 'Carlos Eduardo Santos' on #nomePessoa
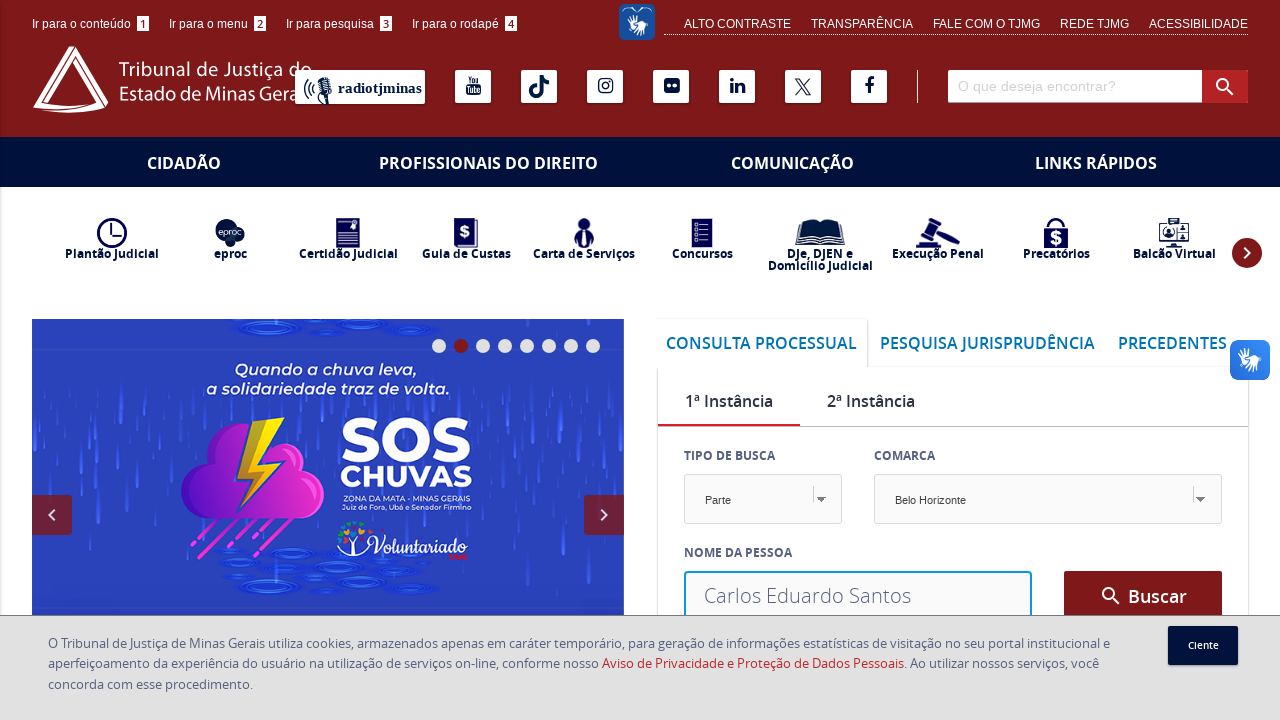

Clicked primary button to submit search form at (1143, 596) on .button-primary
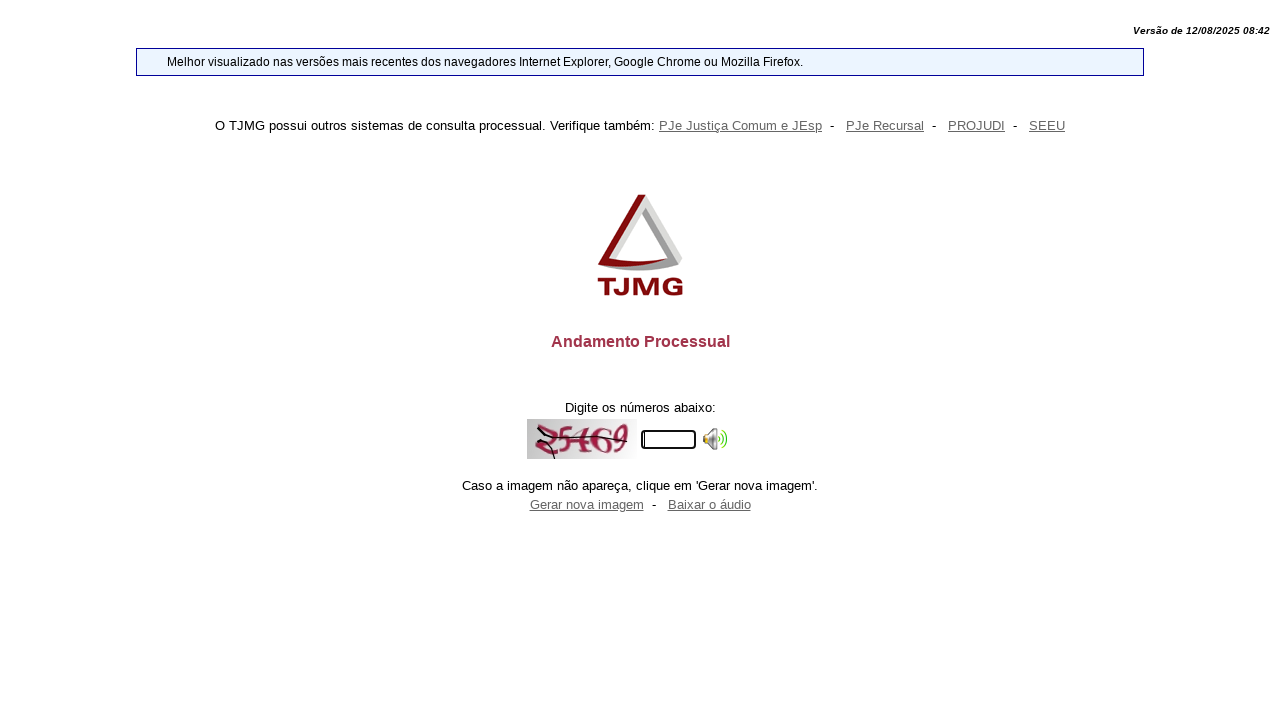

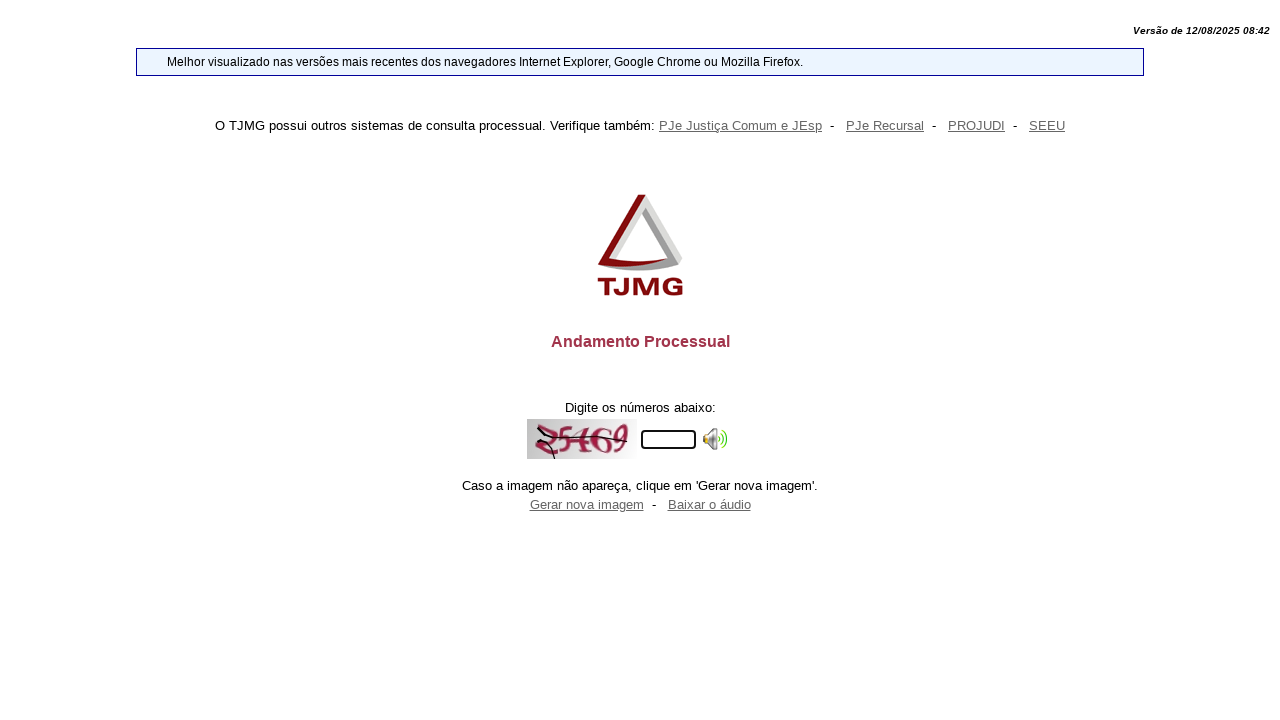